Tests link scope by counting links in different sections of the page, then opens footer column links in new tabs and navigates between them to verify they load correctly

Starting URL: https://rahulshettyacademy.com/AutomationPractice/

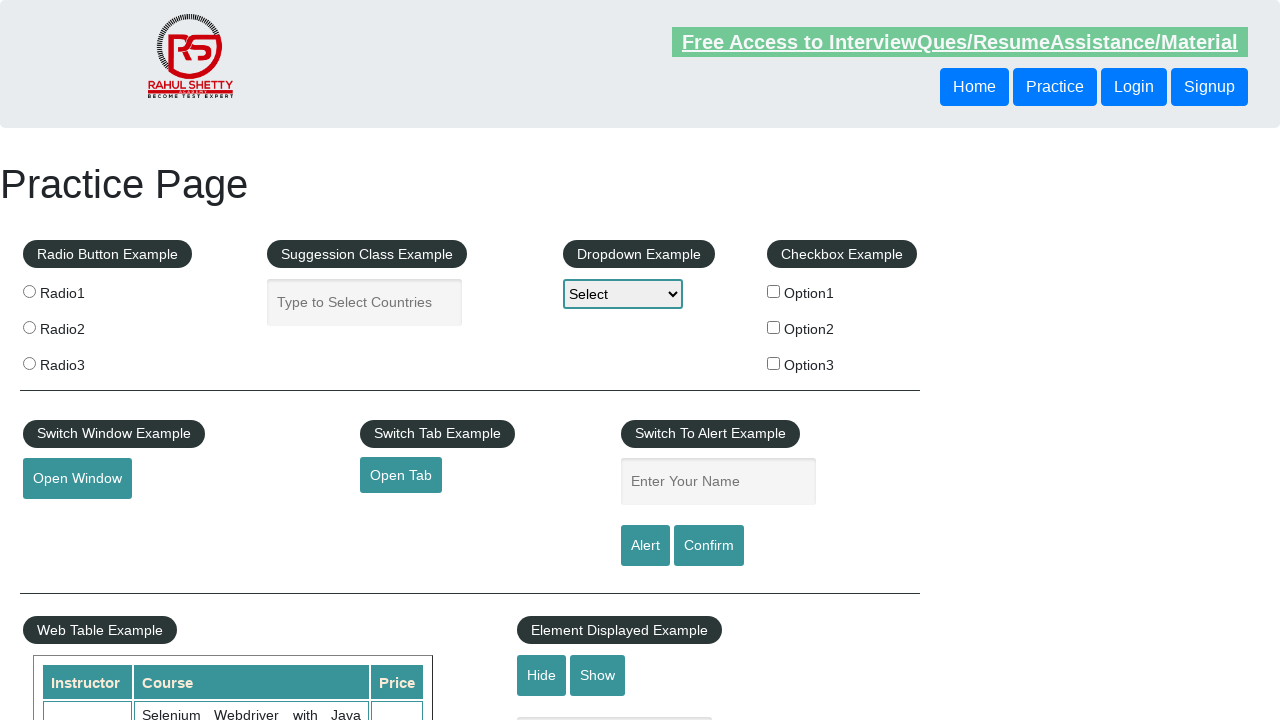

Counted total links on page: 27
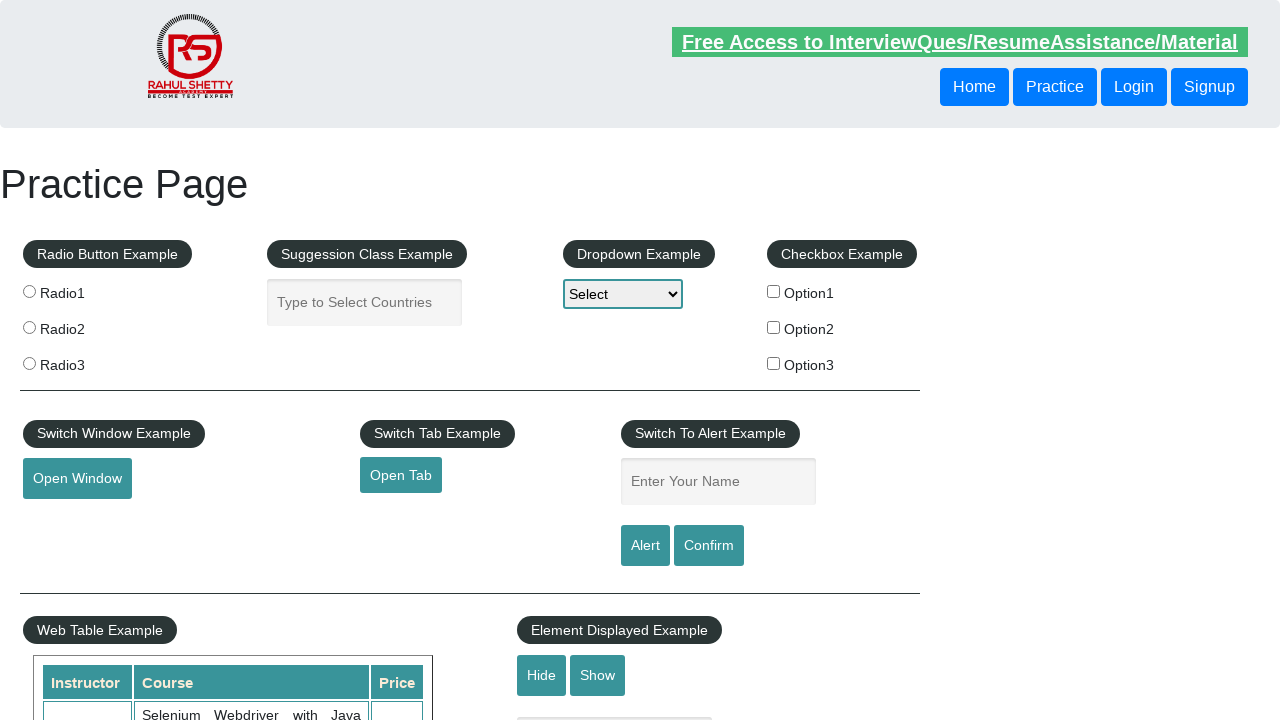

Located footer section with ID 'gf-BIG'
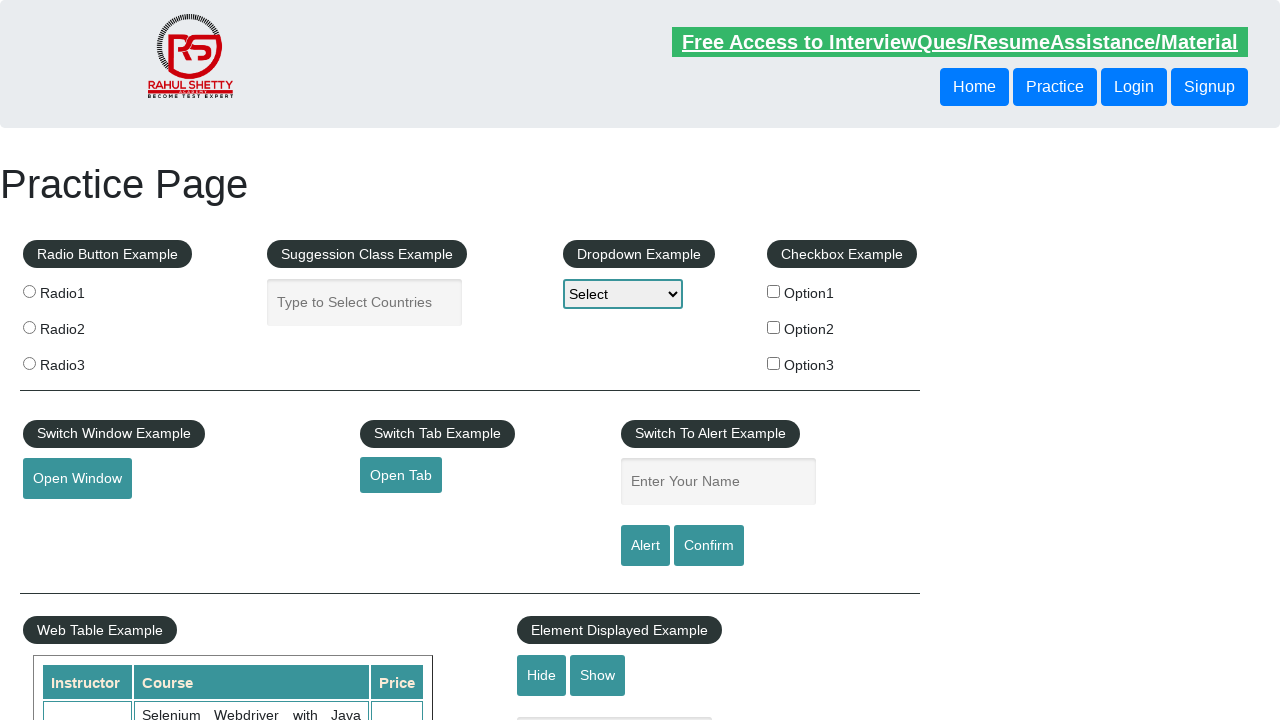

Counted links in footer section: 20
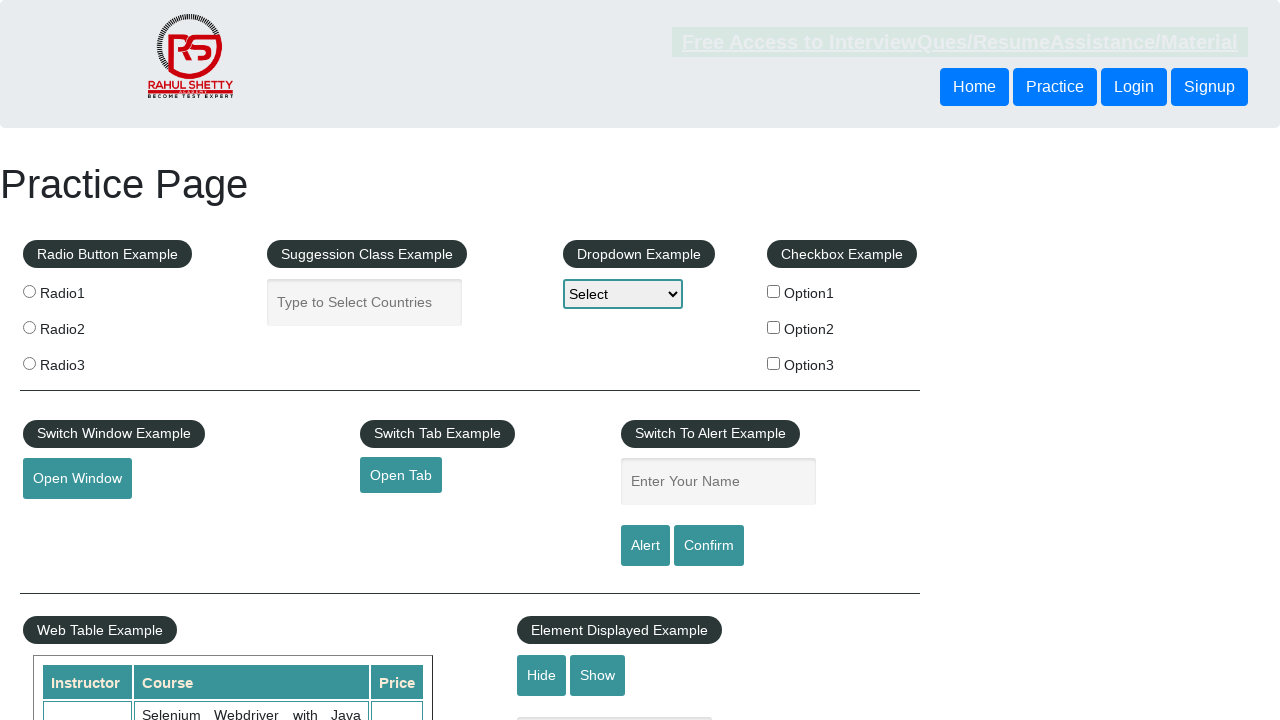

Located first column of footer table
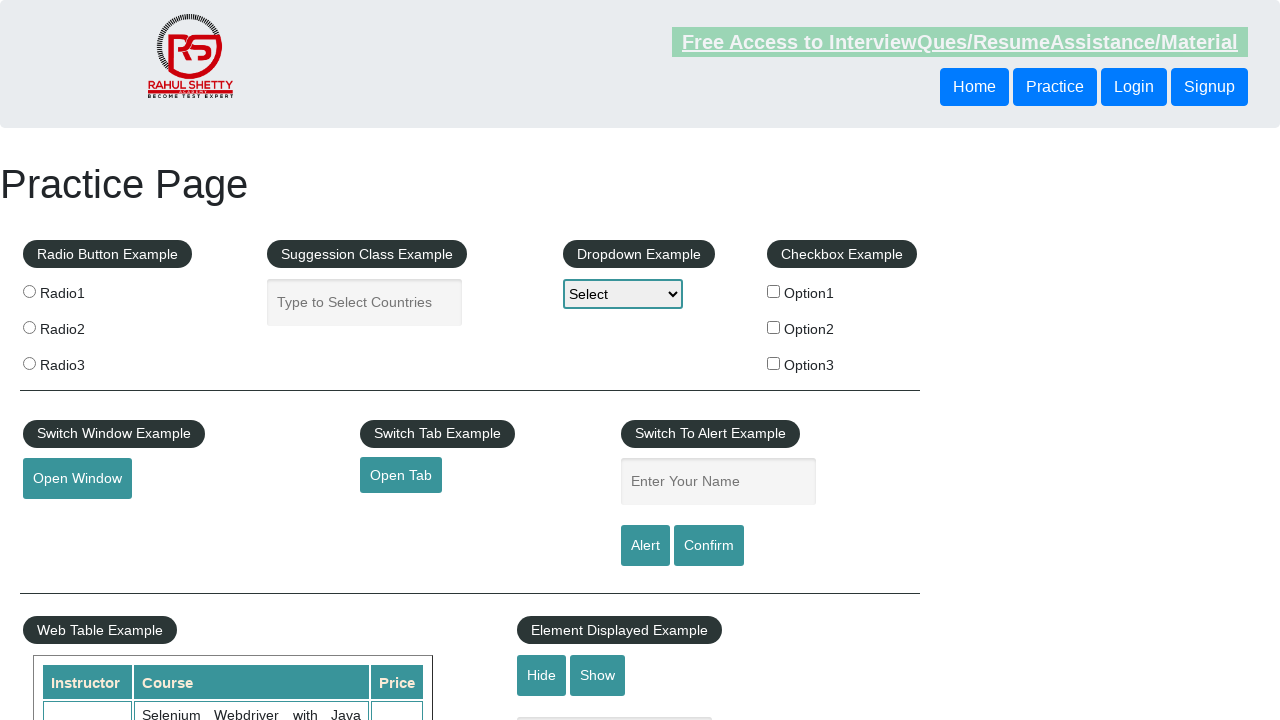

Counted links in first column: 5
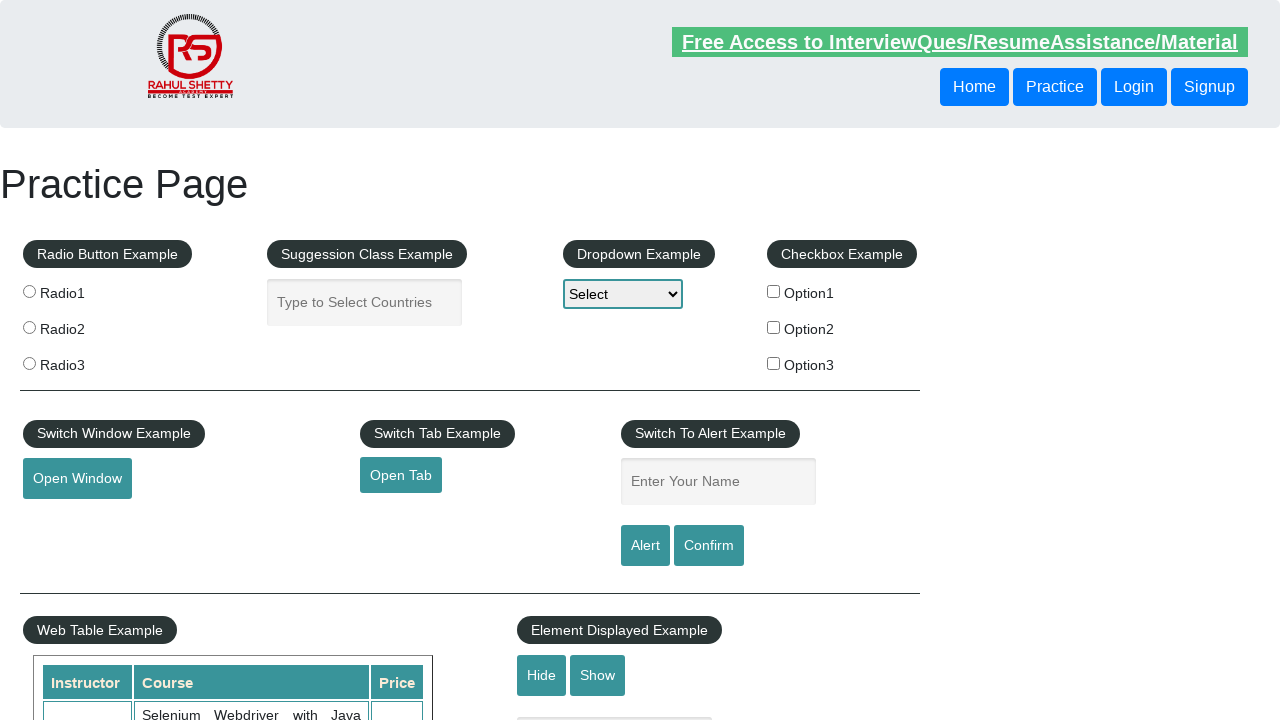

Opened link 1 from first column in new tab using Ctrl+Click at (68, 520) on #gf-BIG >> xpath=//table/tbody/tr/td[1]/ul >> a >> nth=1
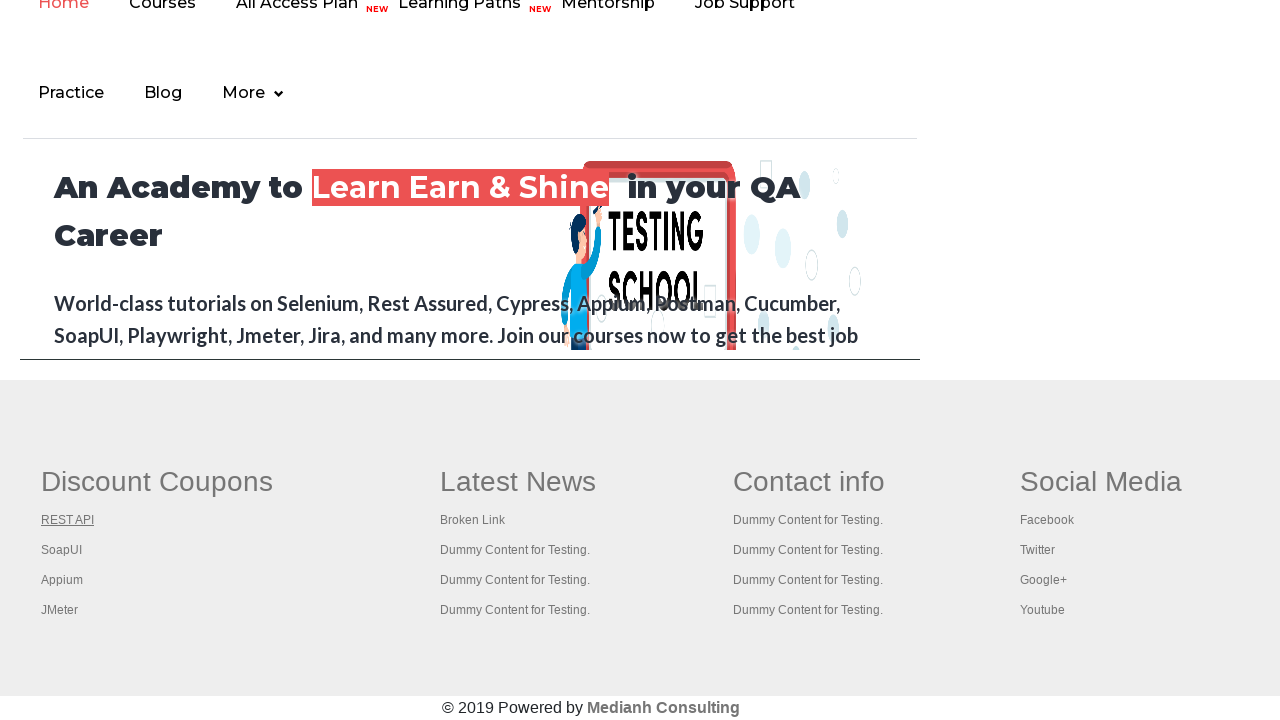

Opened link 2 from first column in new tab using Ctrl+Click at (62, 550) on #gf-BIG >> xpath=//table/tbody/tr/td[1]/ul >> a >> nth=2
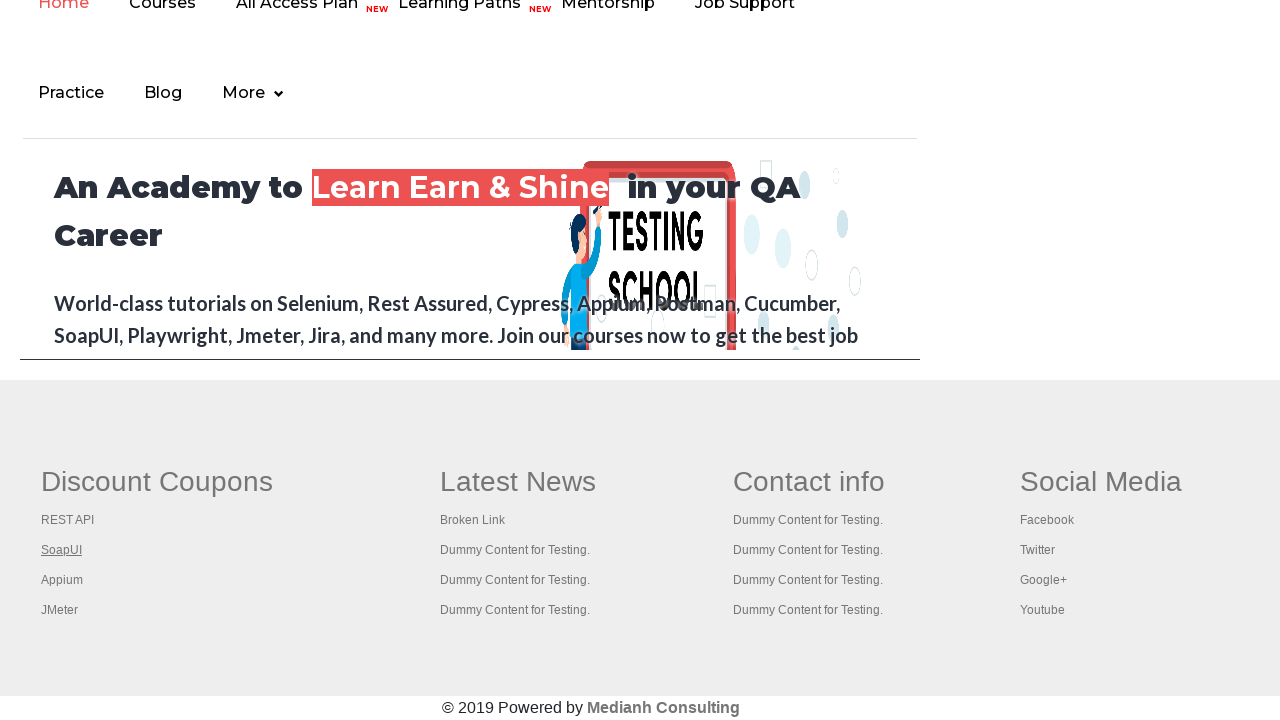

Opened link 3 from first column in new tab using Ctrl+Click at (62, 580) on #gf-BIG >> xpath=//table/tbody/tr/td[1]/ul >> a >> nth=3
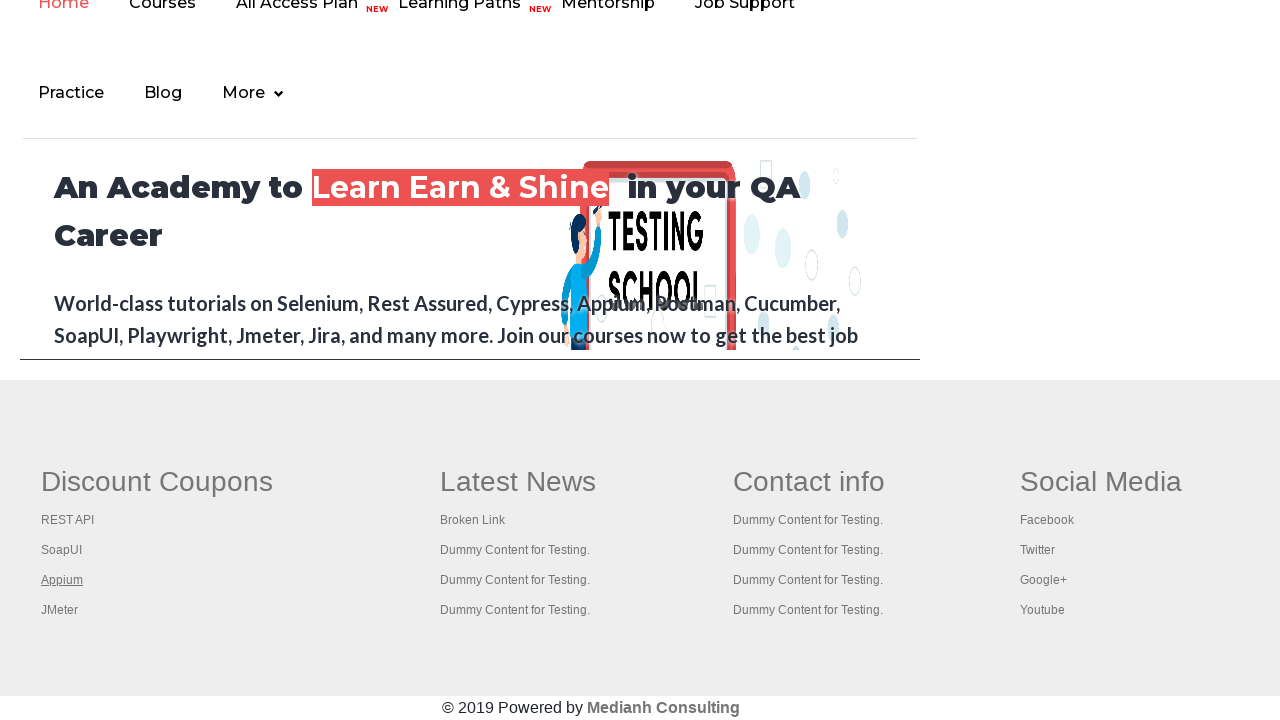

Opened link 4 from first column in new tab using Ctrl+Click at (60, 610) on #gf-BIG >> xpath=//table/tbody/tr/td[1]/ul >> a >> nth=4
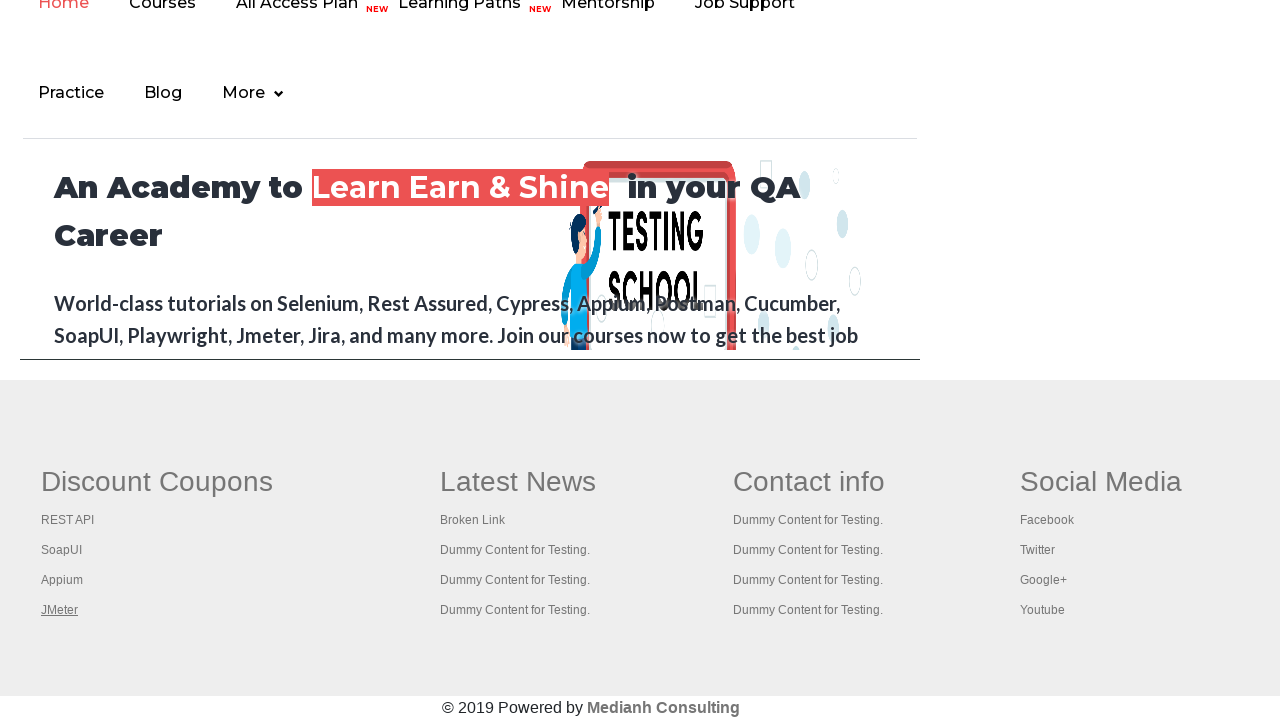

Waited 5 seconds for all opened tabs to load
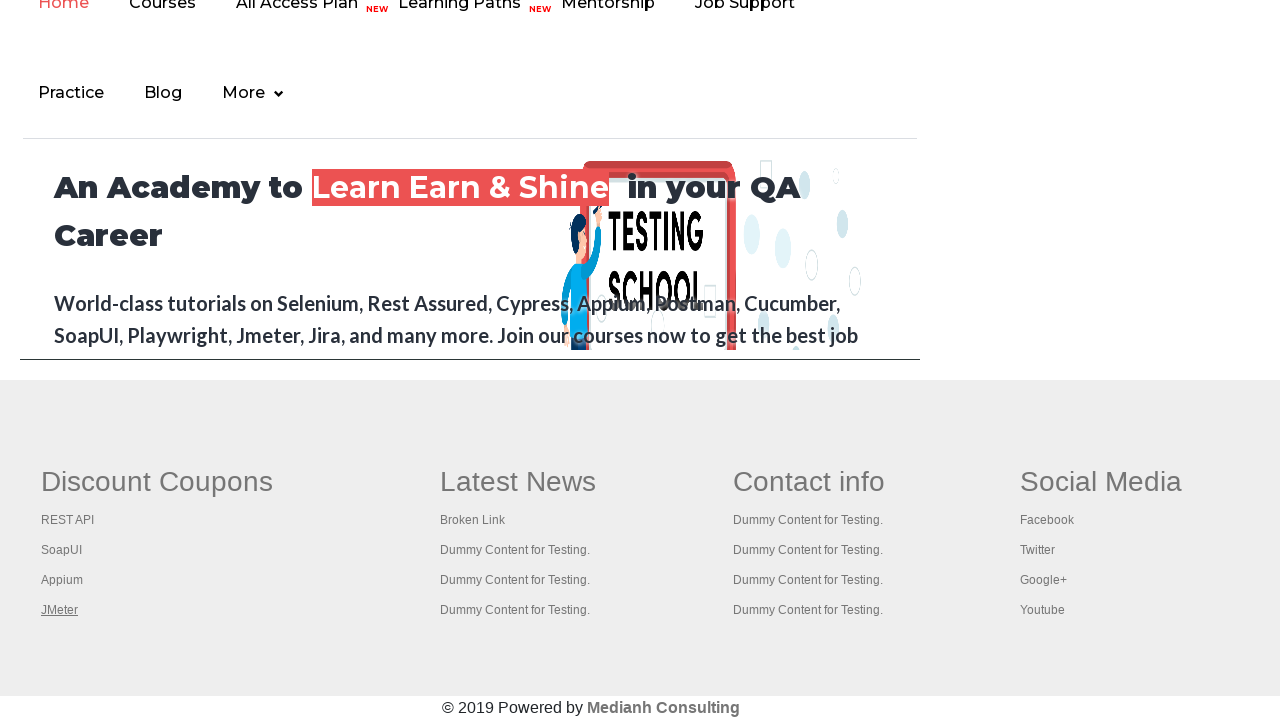

Retrieved main page title: Practice Page
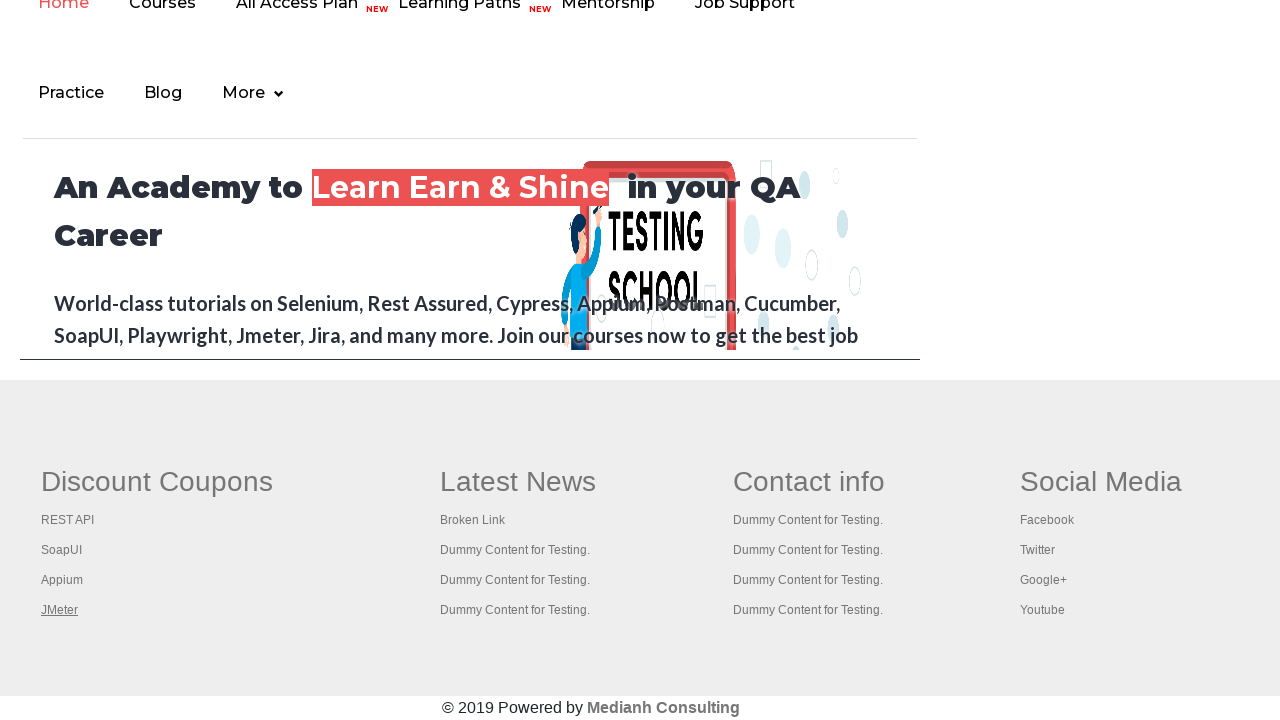

Brought opened tab 1 to front
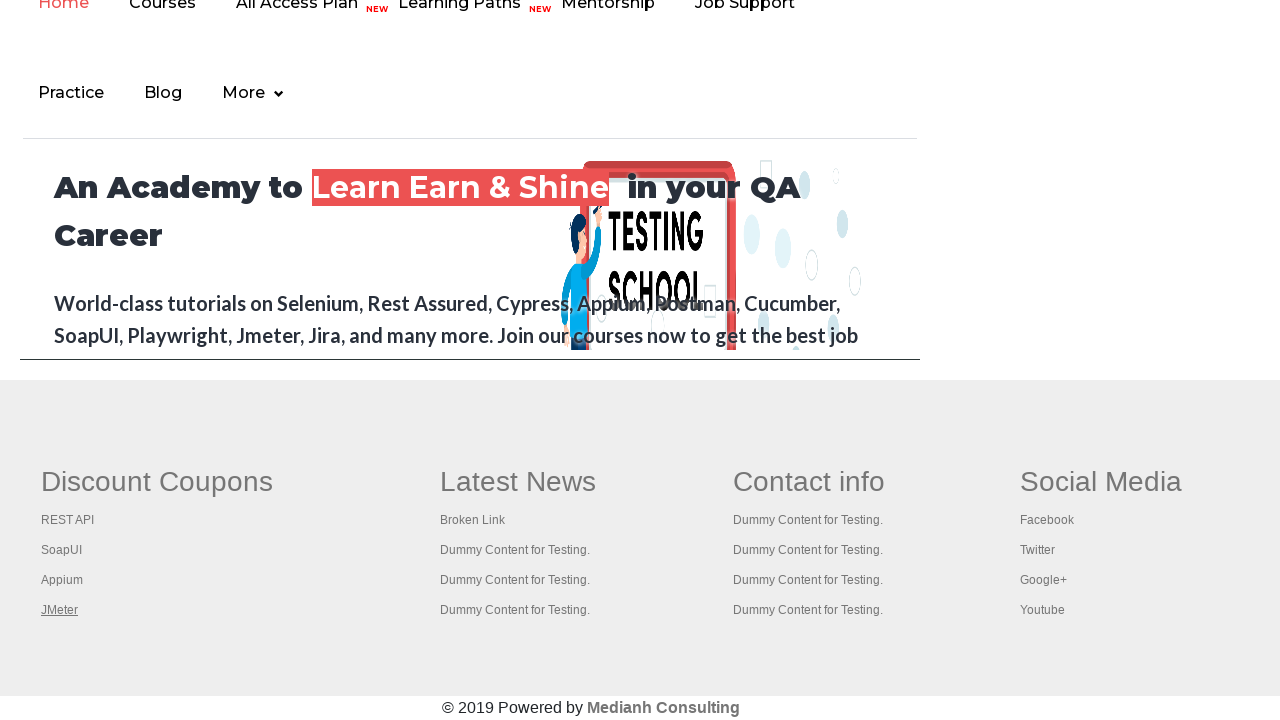

Retrieved title of opened tab 1: REST API Tutorial
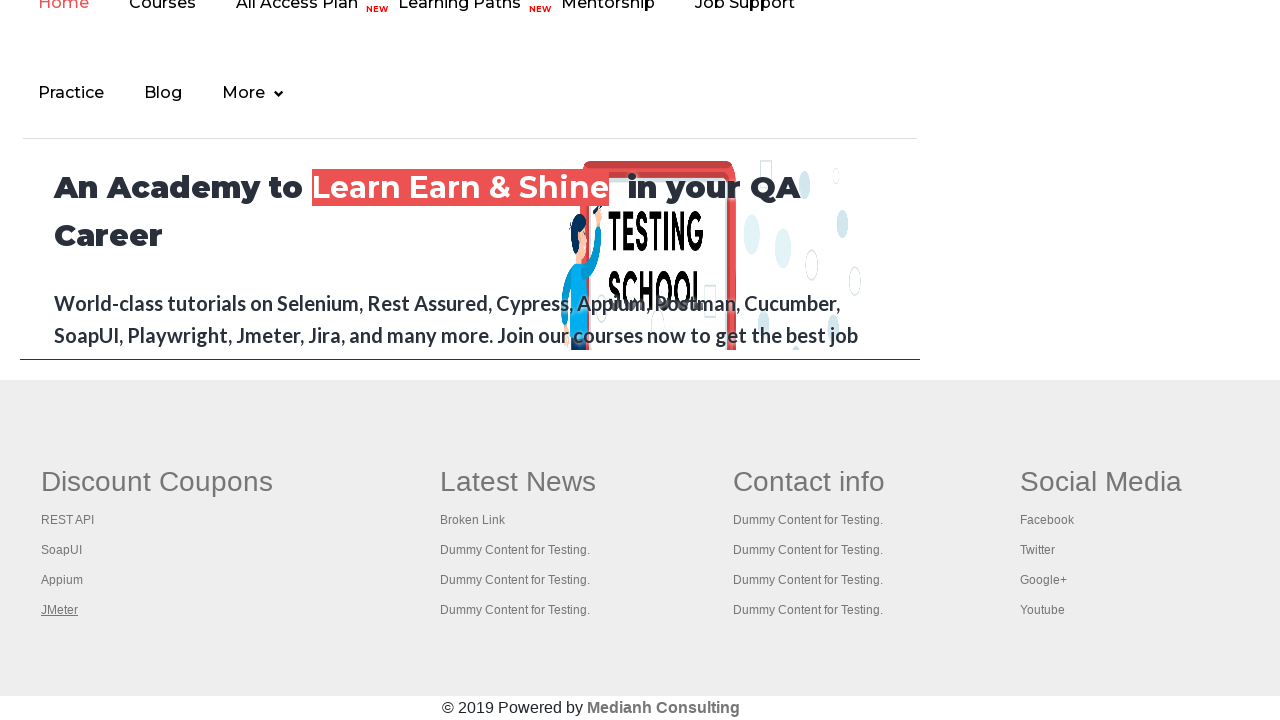

Brought opened tab 2 to front
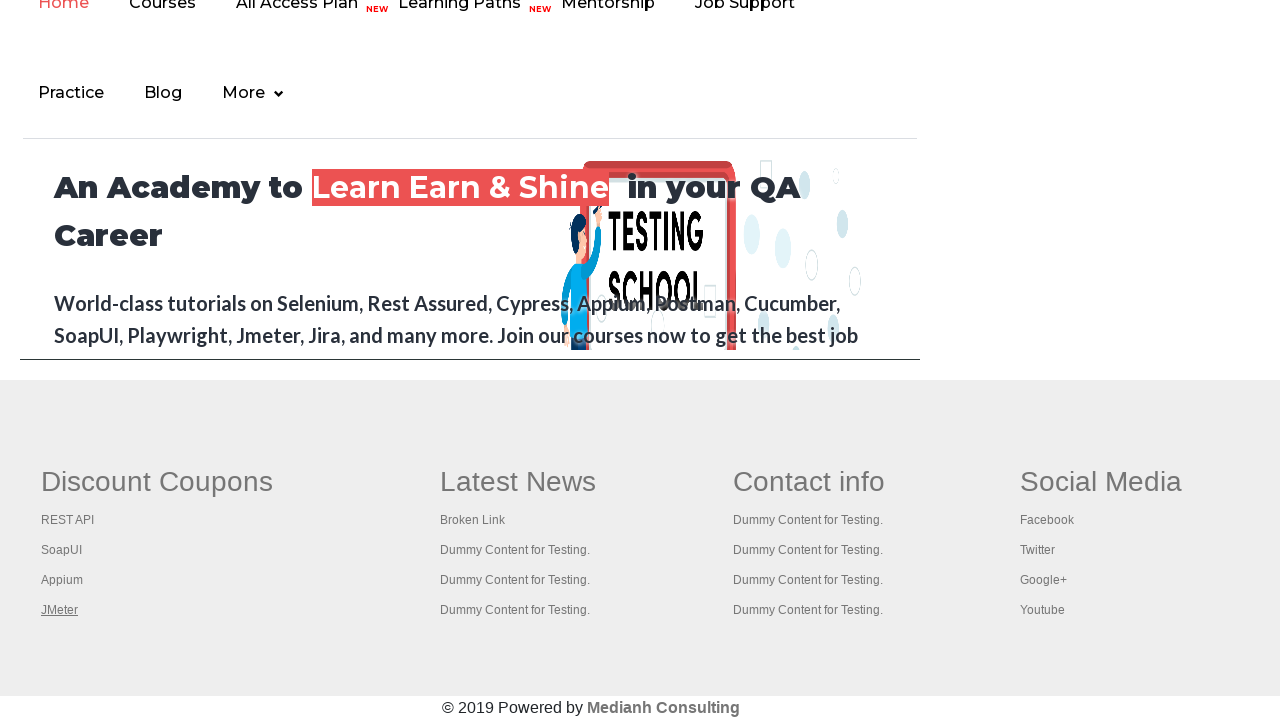

Retrieved title of opened tab 2: The World’s Most Popular API Testing Tool | SoapUI
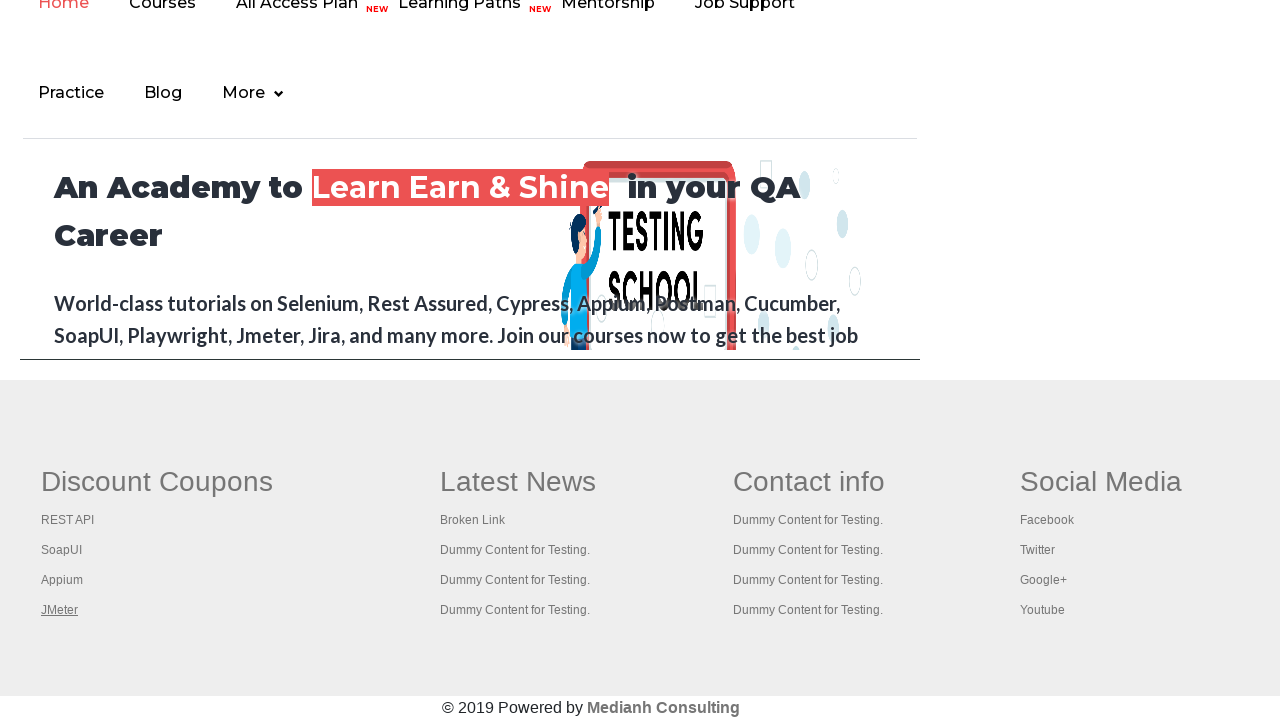

Brought opened tab 3 to front
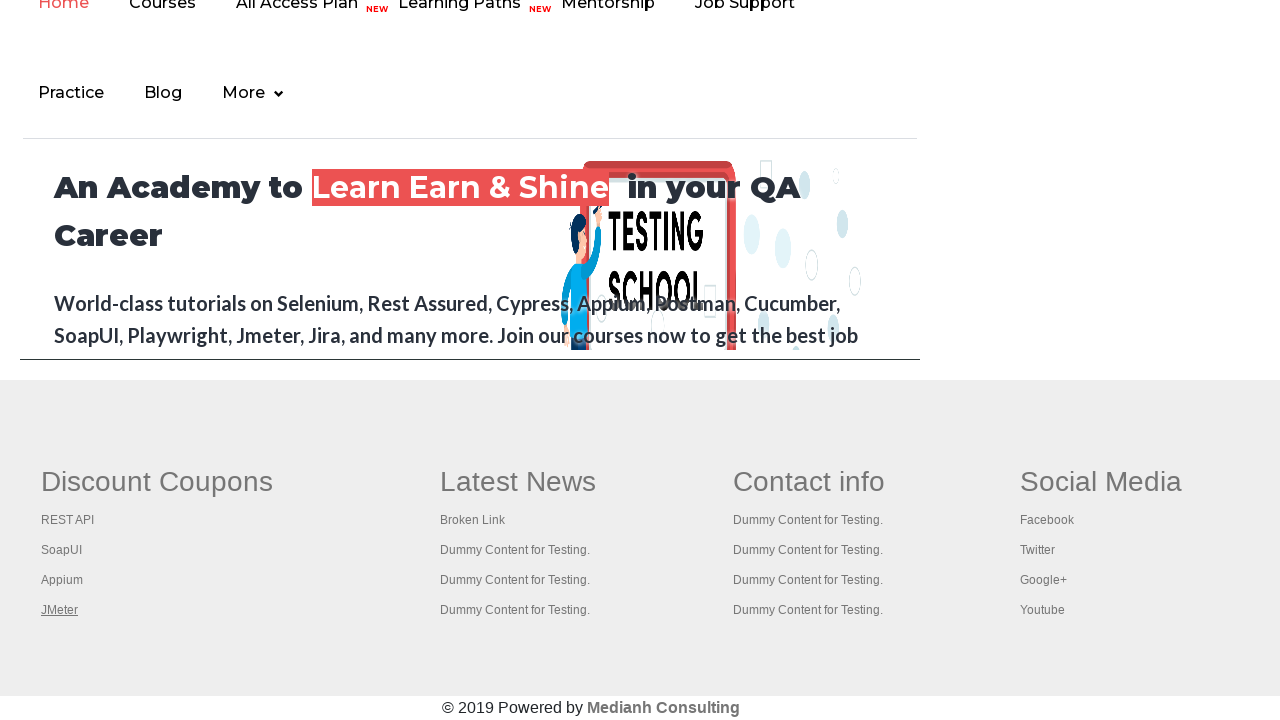

Retrieved title of opened tab 3: Appium tutorial for Mobile Apps testing | RahulShetty Academy | Rahul
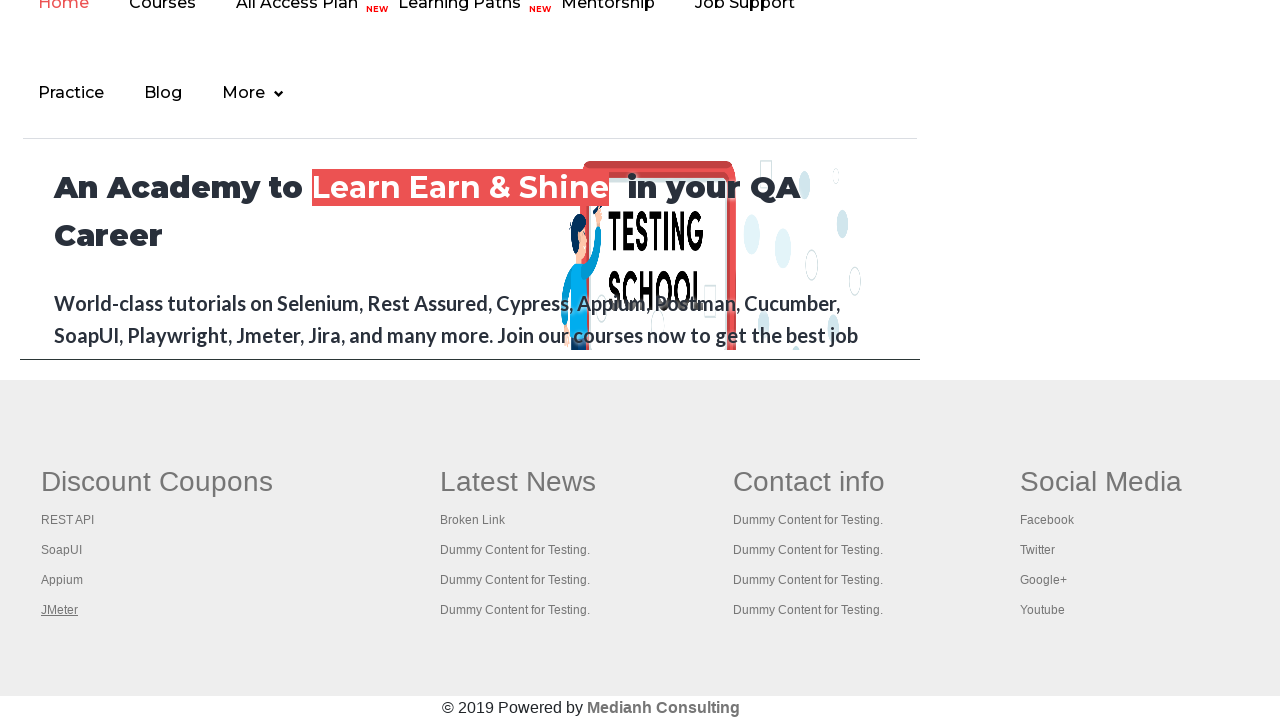

Brought opened tab 4 to front
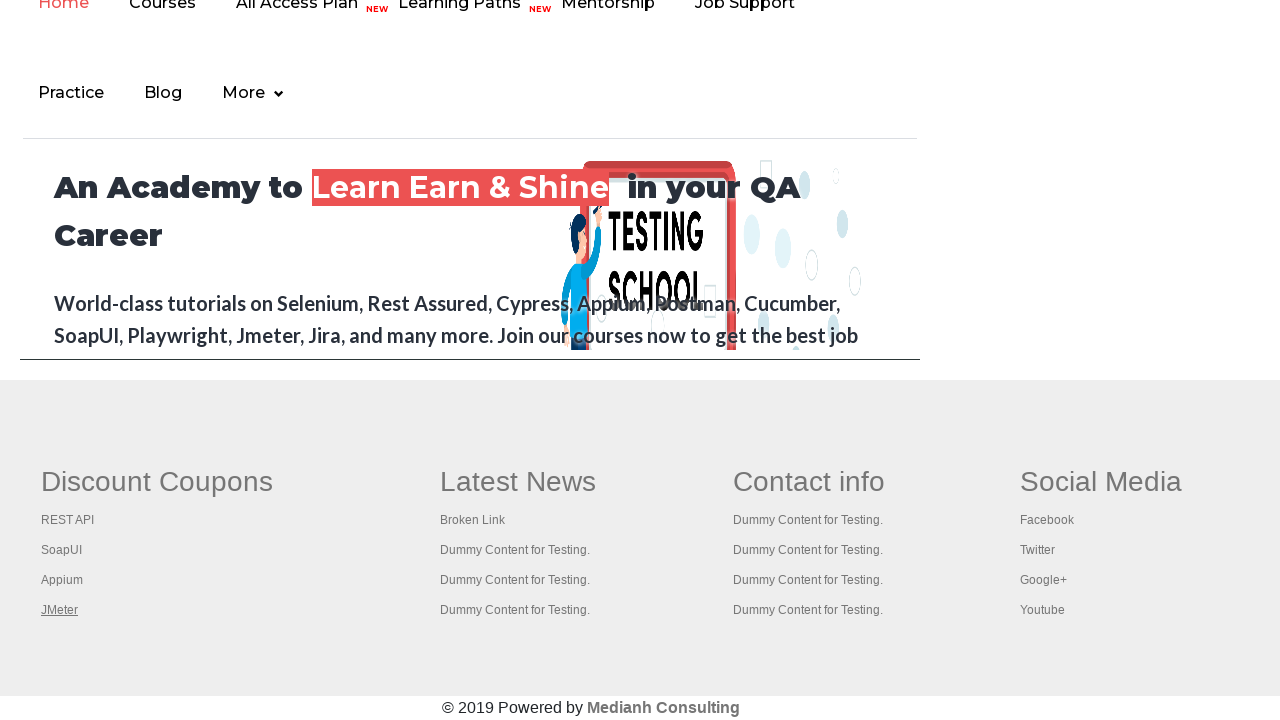

Retrieved title of opened tab 4: Apache JMeter - Apache JMeter™
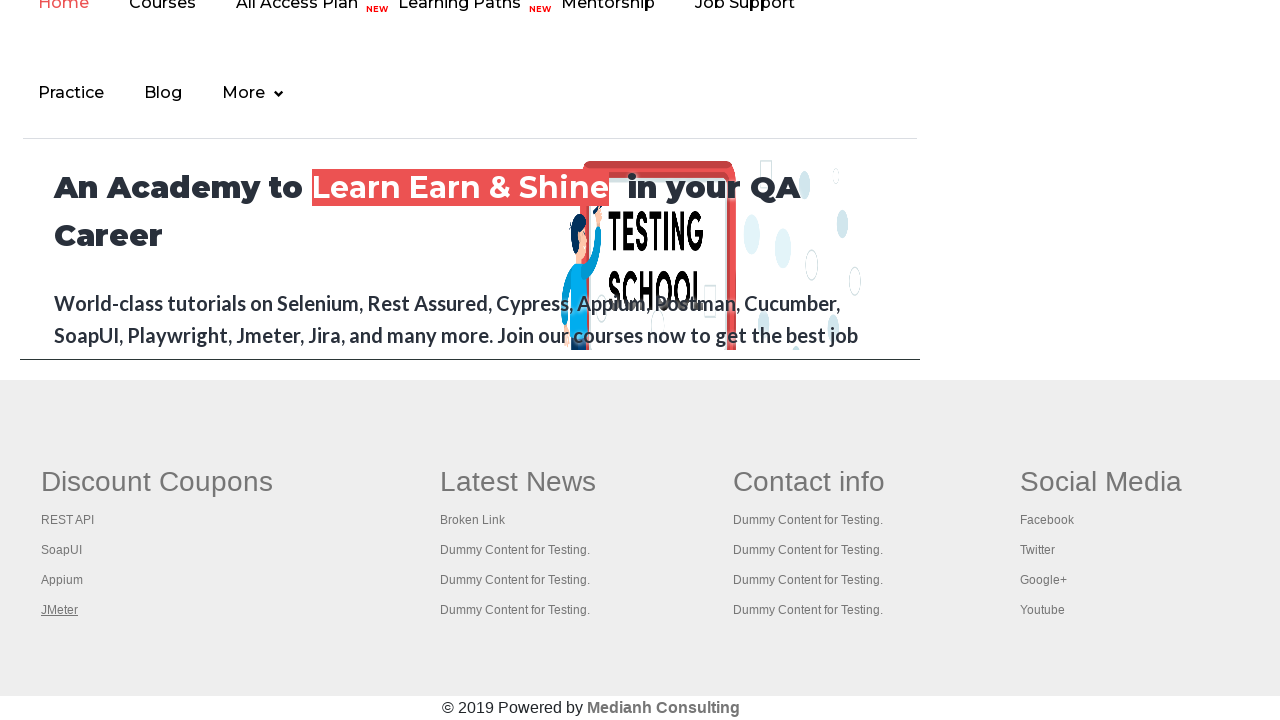

Closed opened tab 1
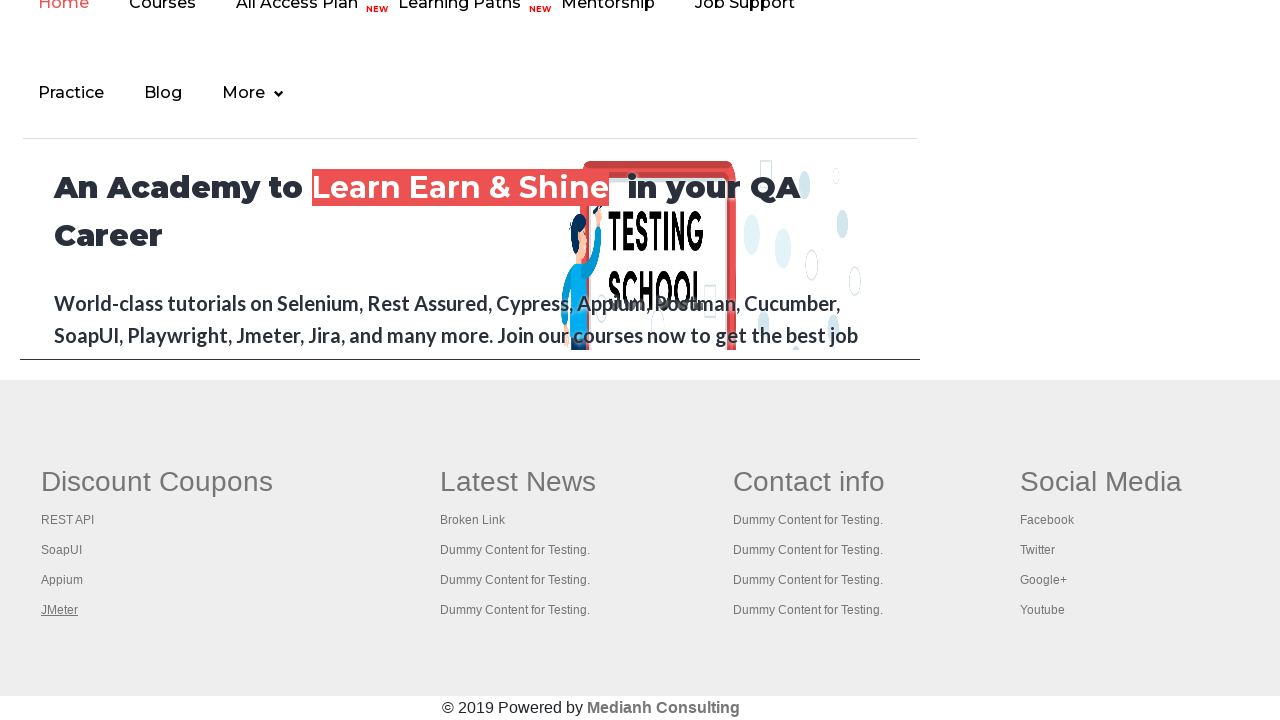

Closed opened tab 2
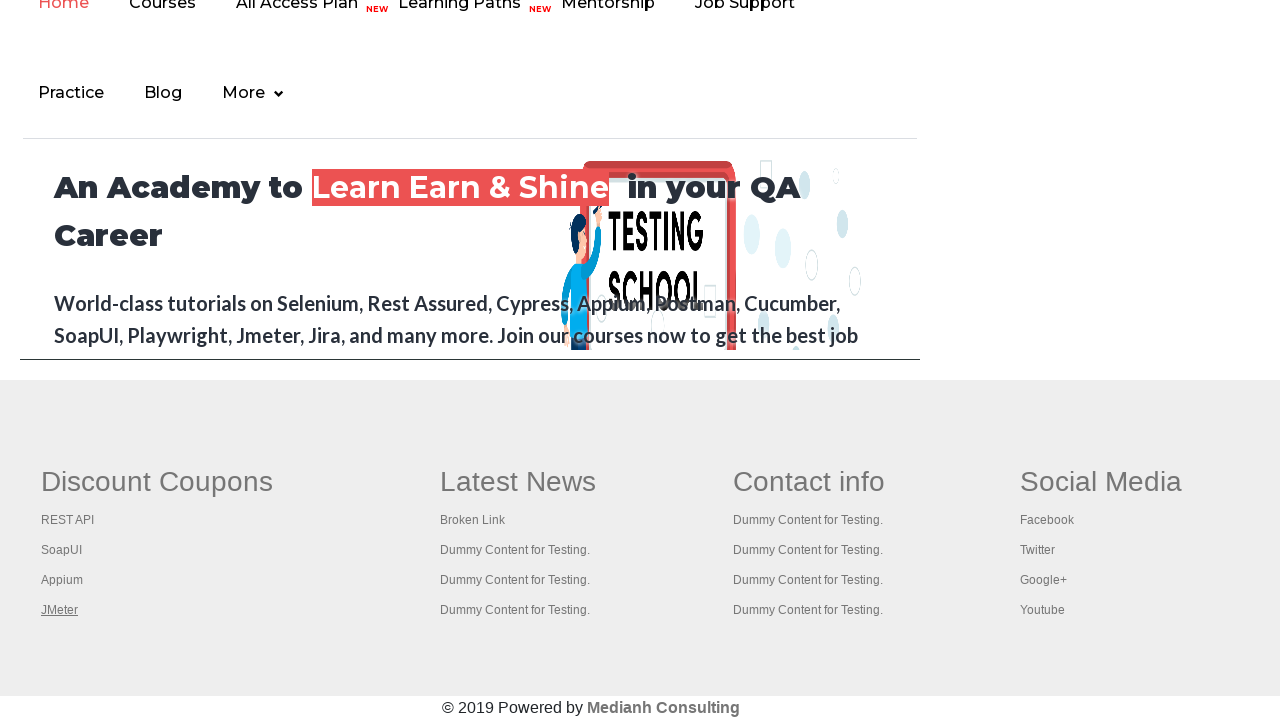

Closed opened tab 3
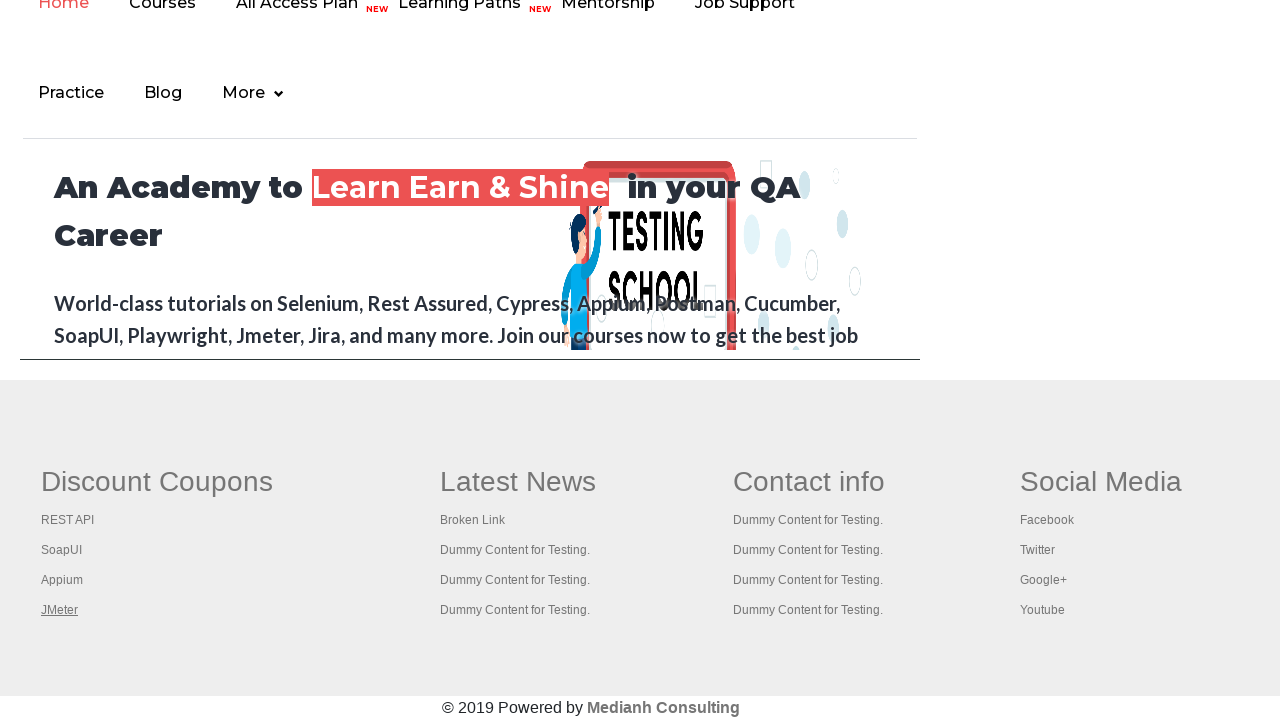

Closed opened tab 4
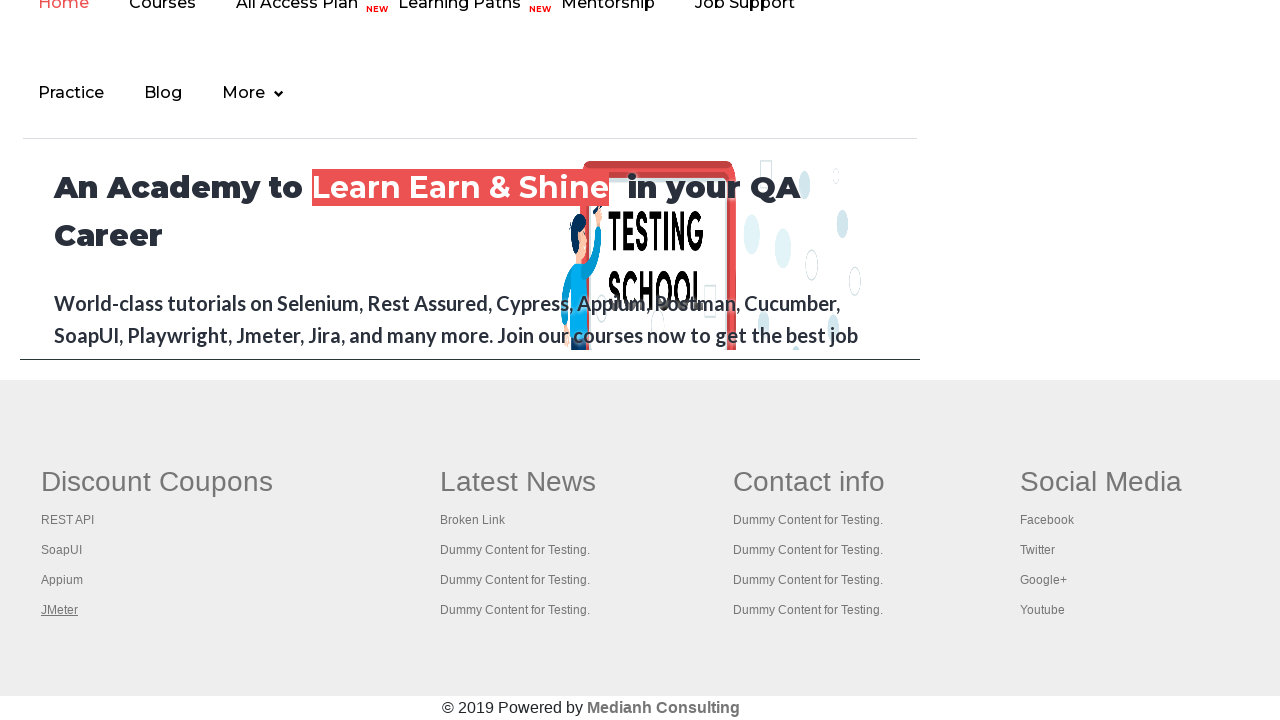

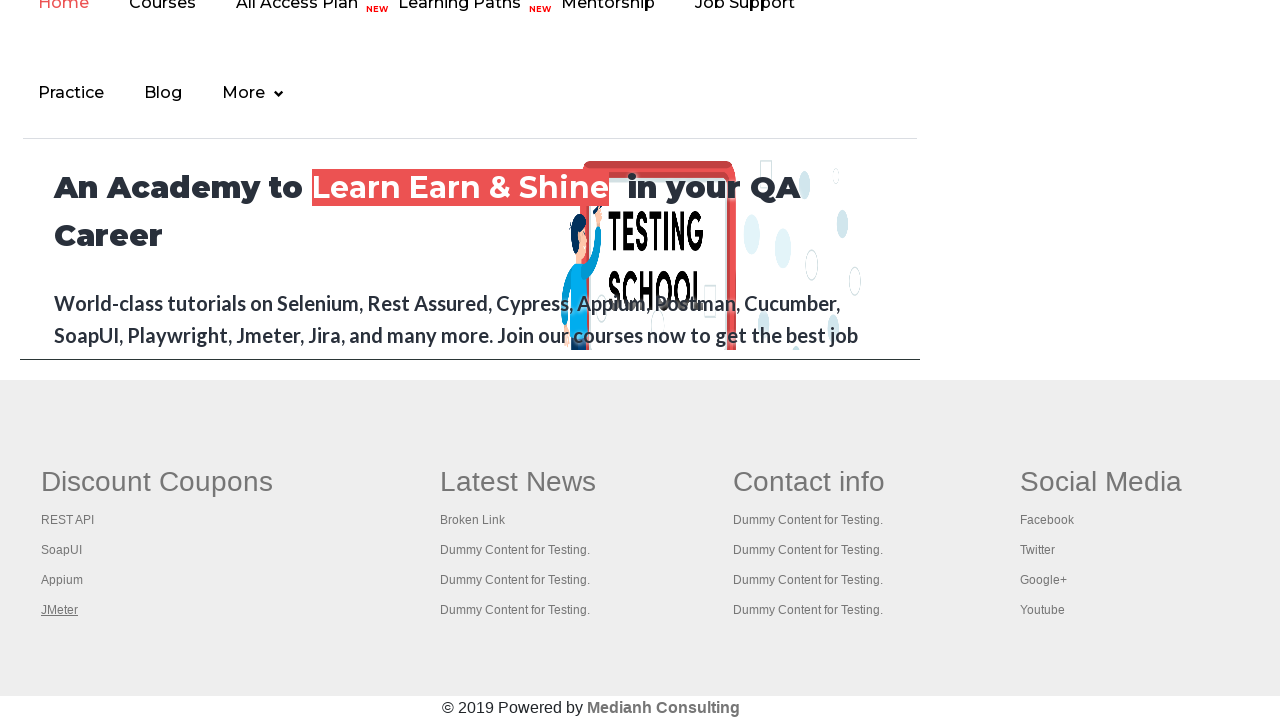